Tests division with decimal numbers (9999999999 / 999.99999) in real number mode

Starting URL: https://gerabarud.github.io/is3-calculadora/

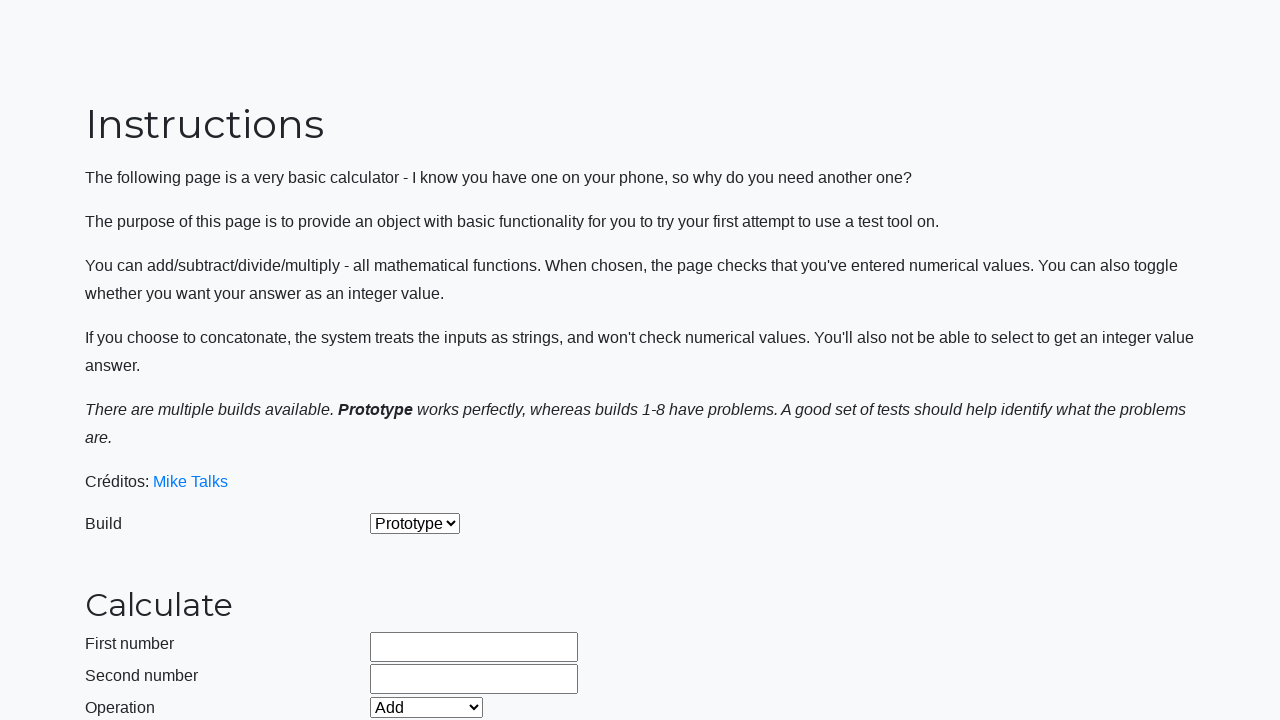

Selected 'Prototype' build from build dropdown on #selectBuild
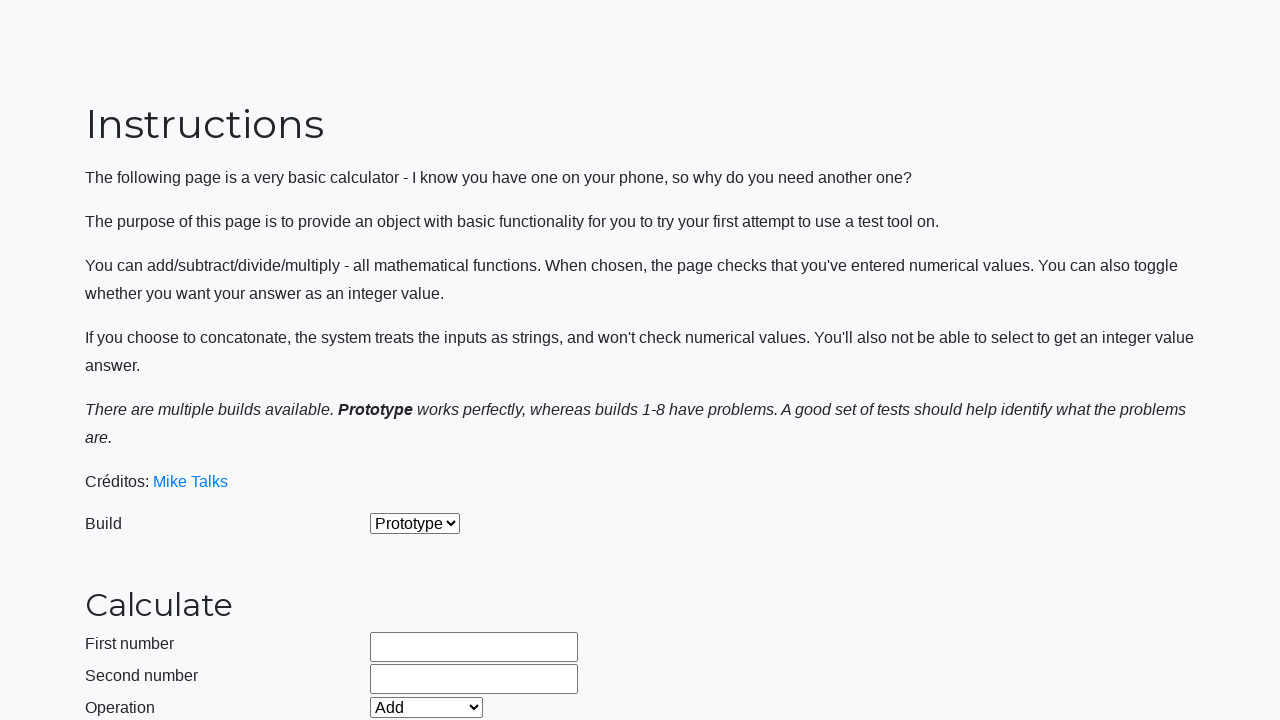

Selected 'Divide' operation from operation dropdown on #selectOperationDropdown
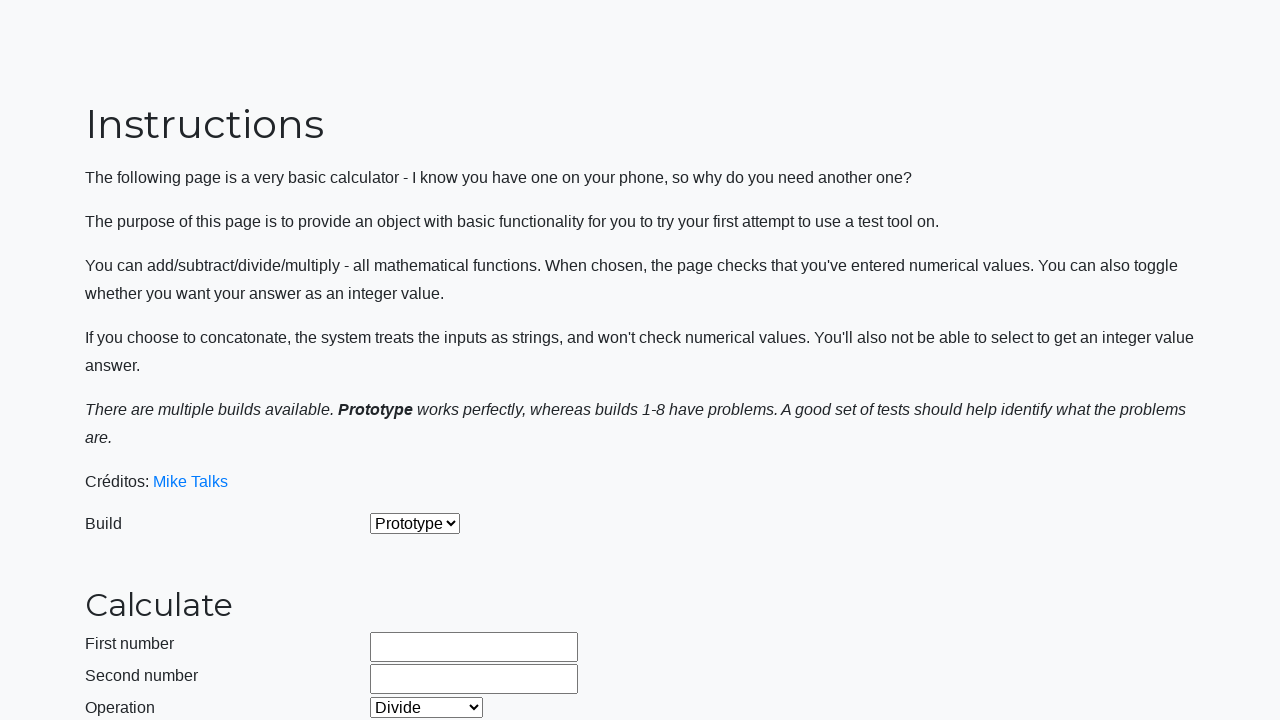

Entered first operand: 9999999999 on #number1Field
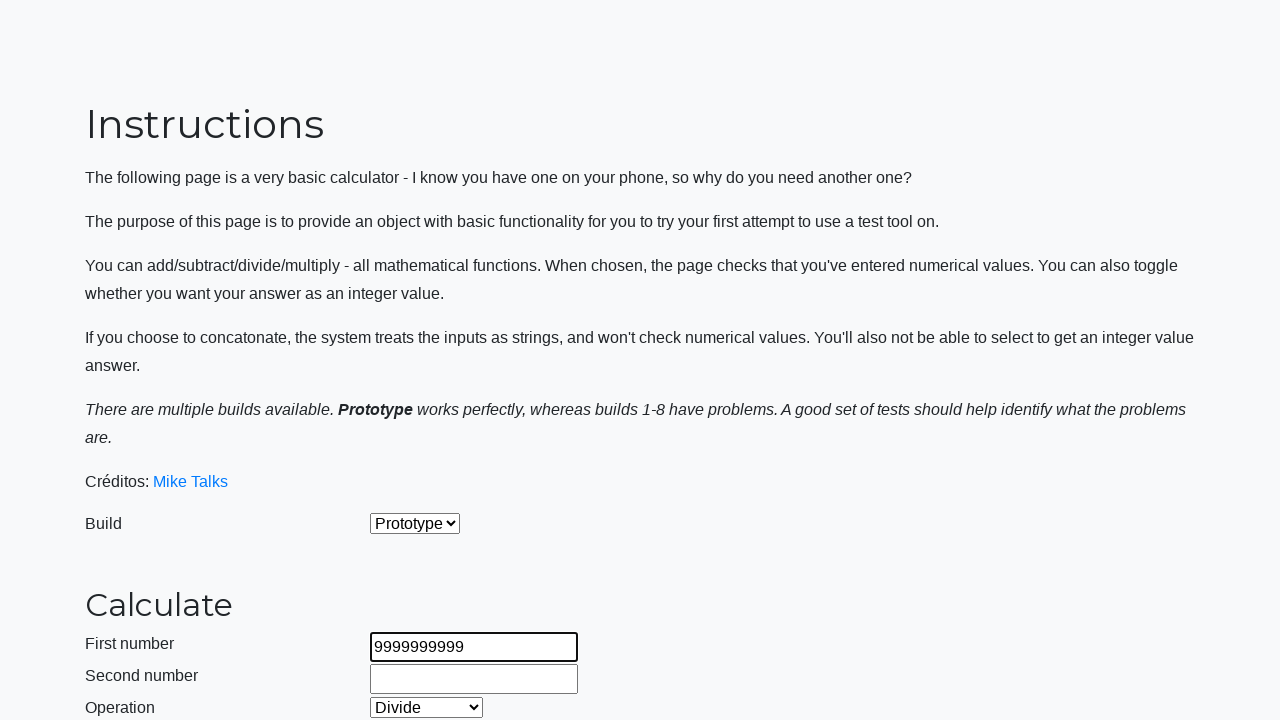

Entered second operand: 999.99999 on #number2Field
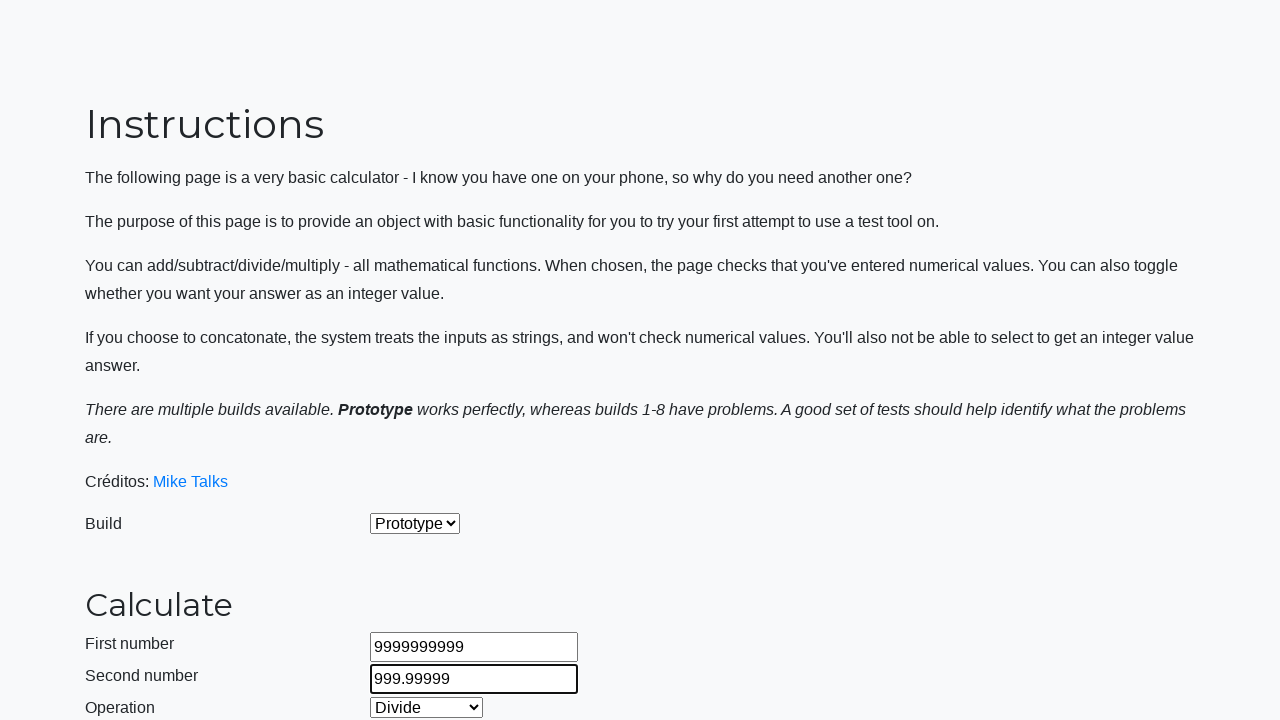

Clicked calculate button to perform division at (422, 451) on #calculateButton
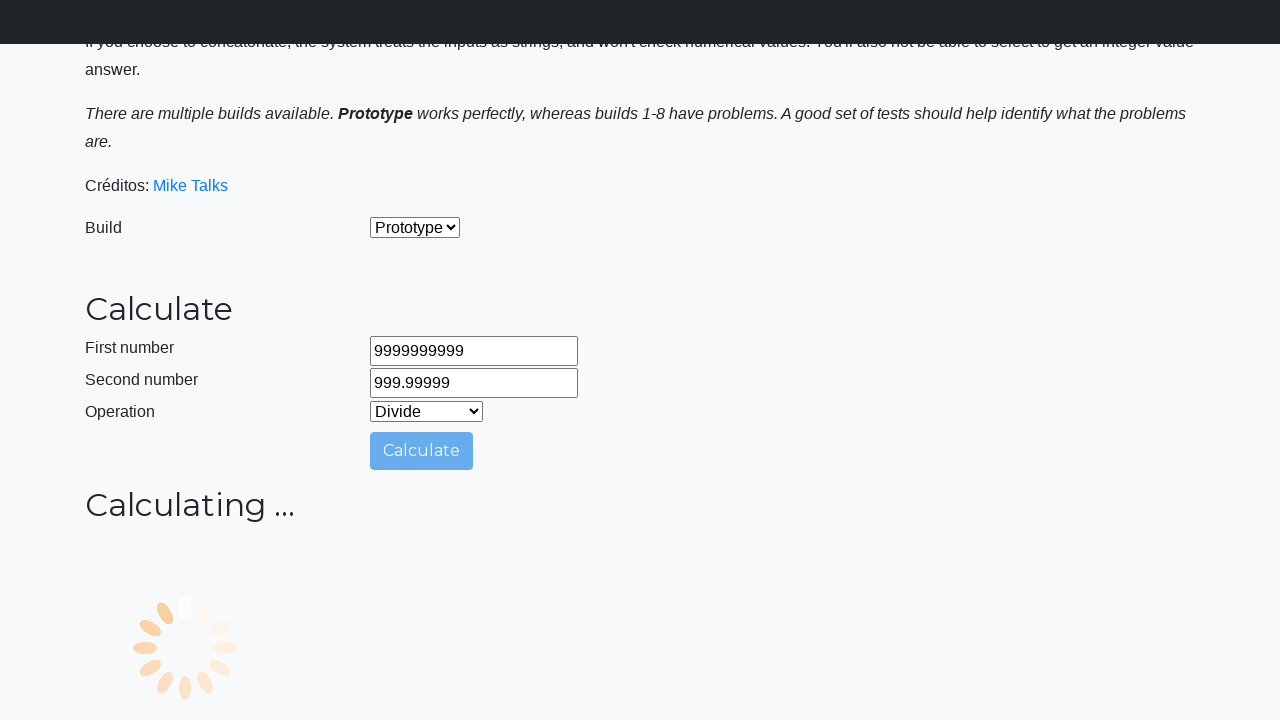

Verified result field contains expected value: 10000000.099000001
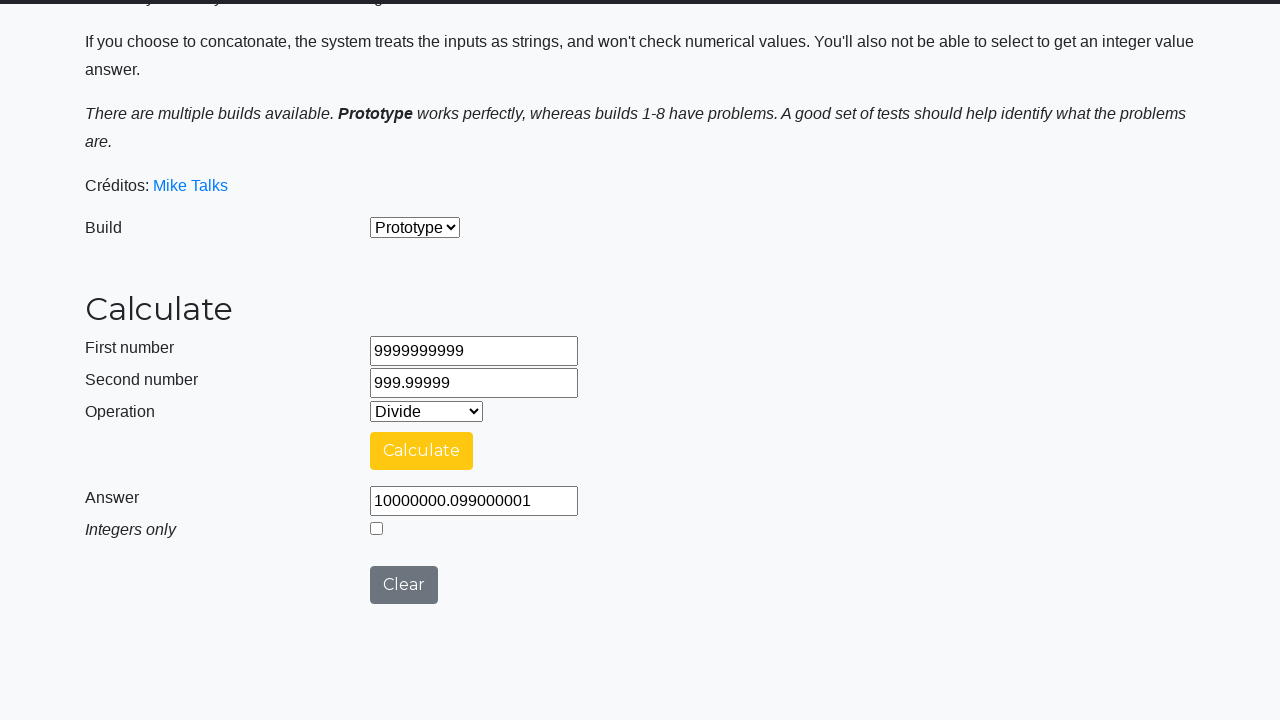

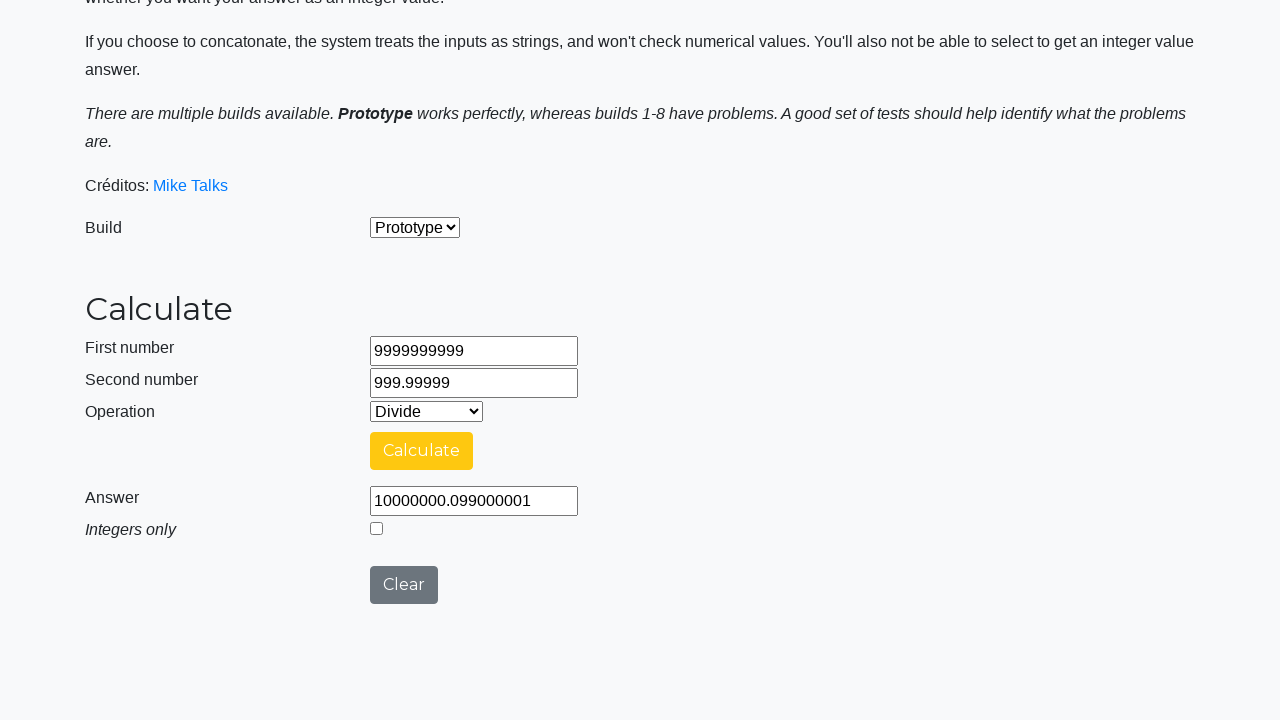